Navigates to Platzi website and verifies the page loads successfully

Starting URL: https://www.platzi.com

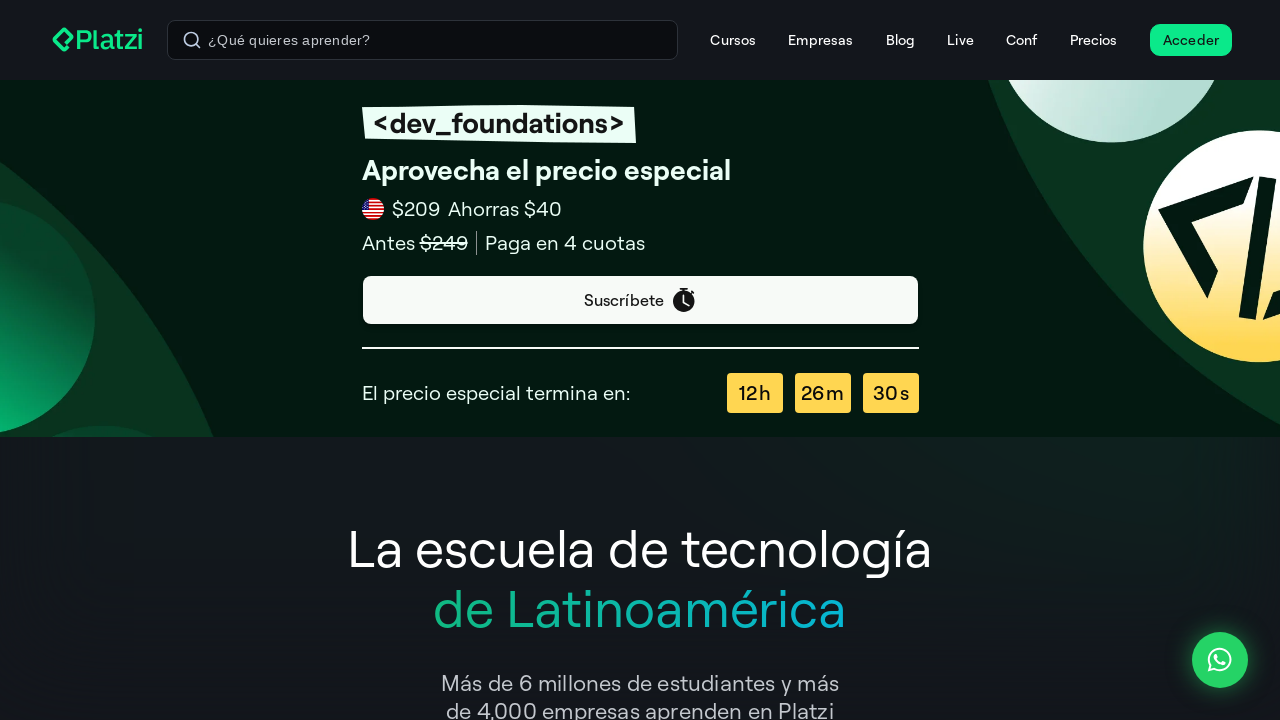

Waited for page DOM to be fully loaded
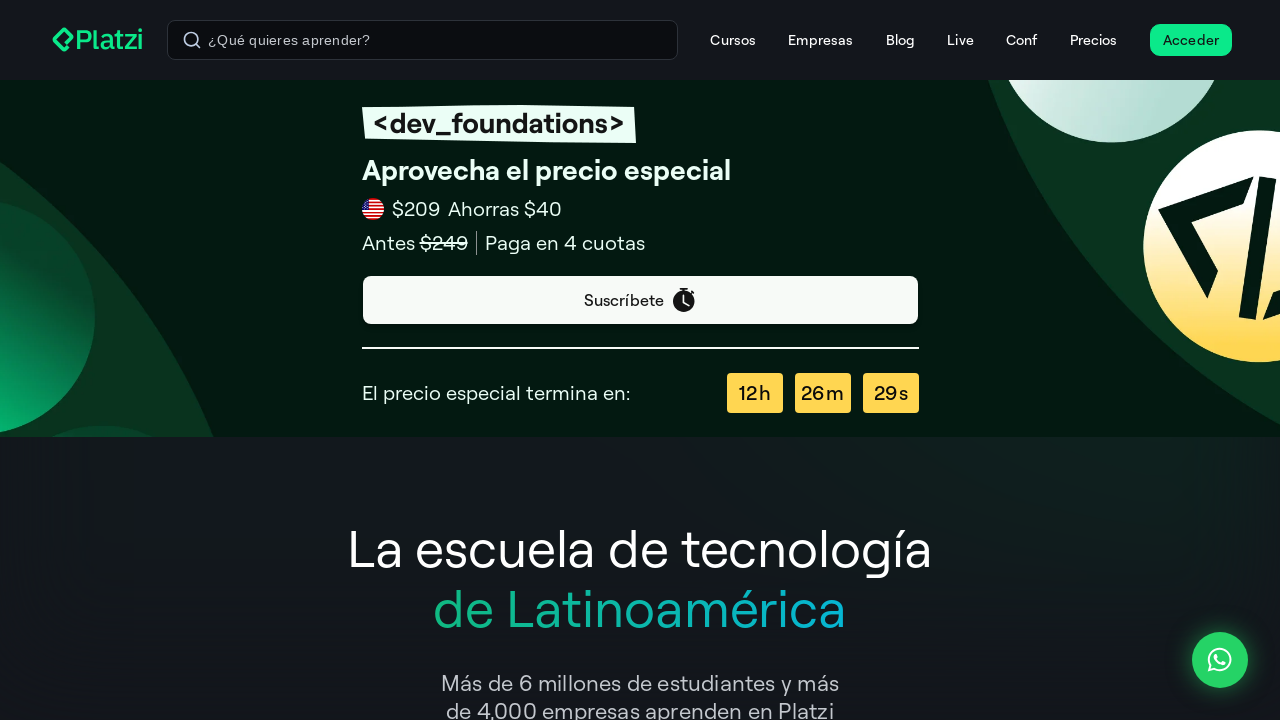

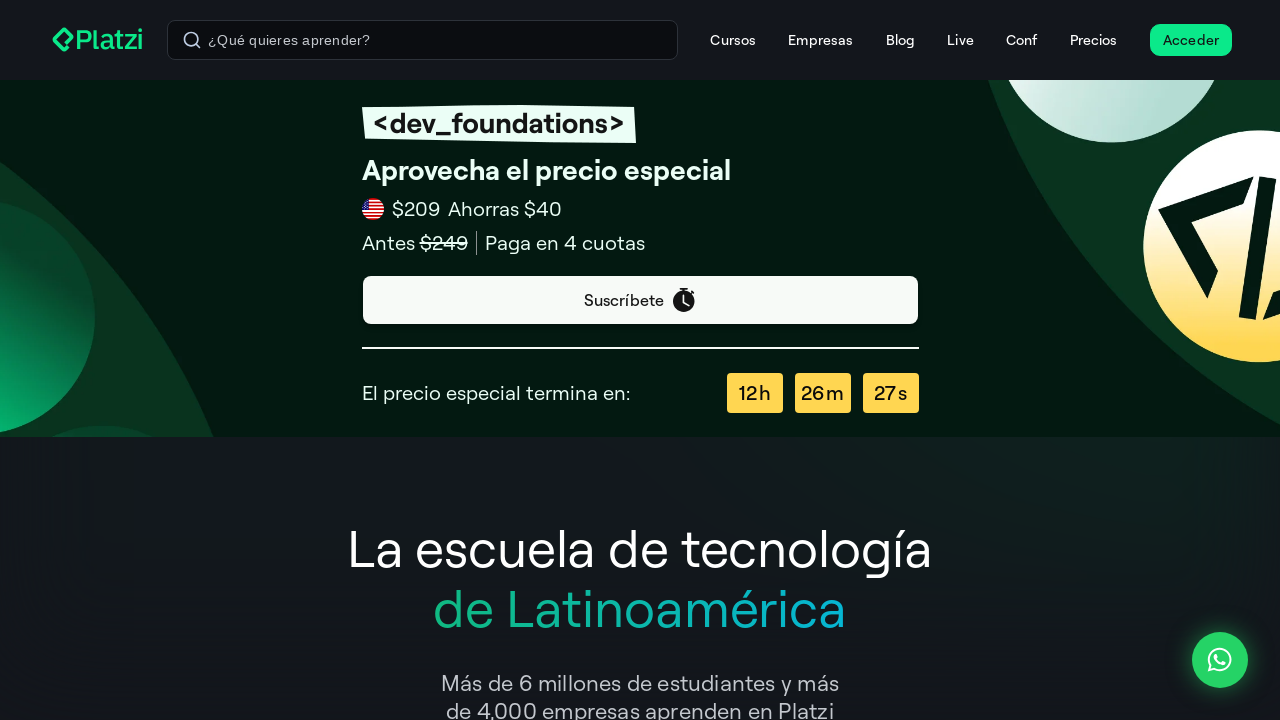